Tests multiselect dropdown functionality by selecting multiple options individually and then selecting multiple options at once

Starting URL: https://omayo.blogspot.com/2013/05/page-one.html

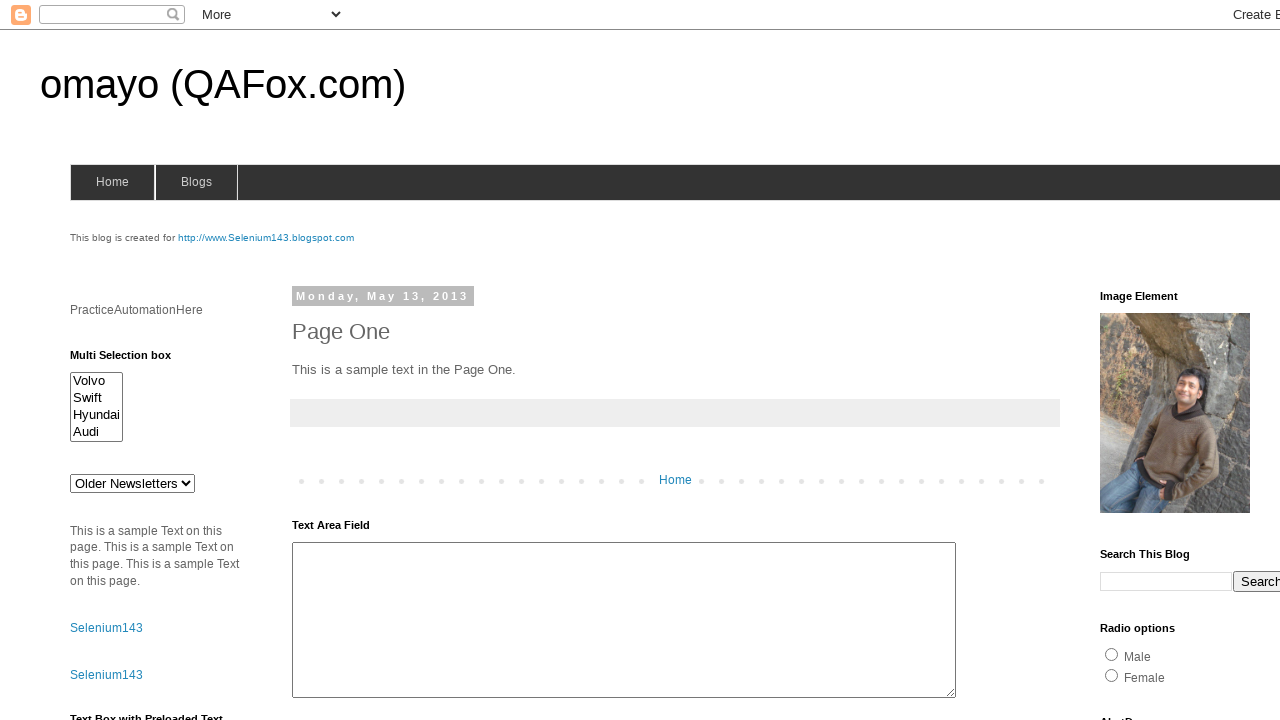

Navigated to omayo.blogspot.com page one
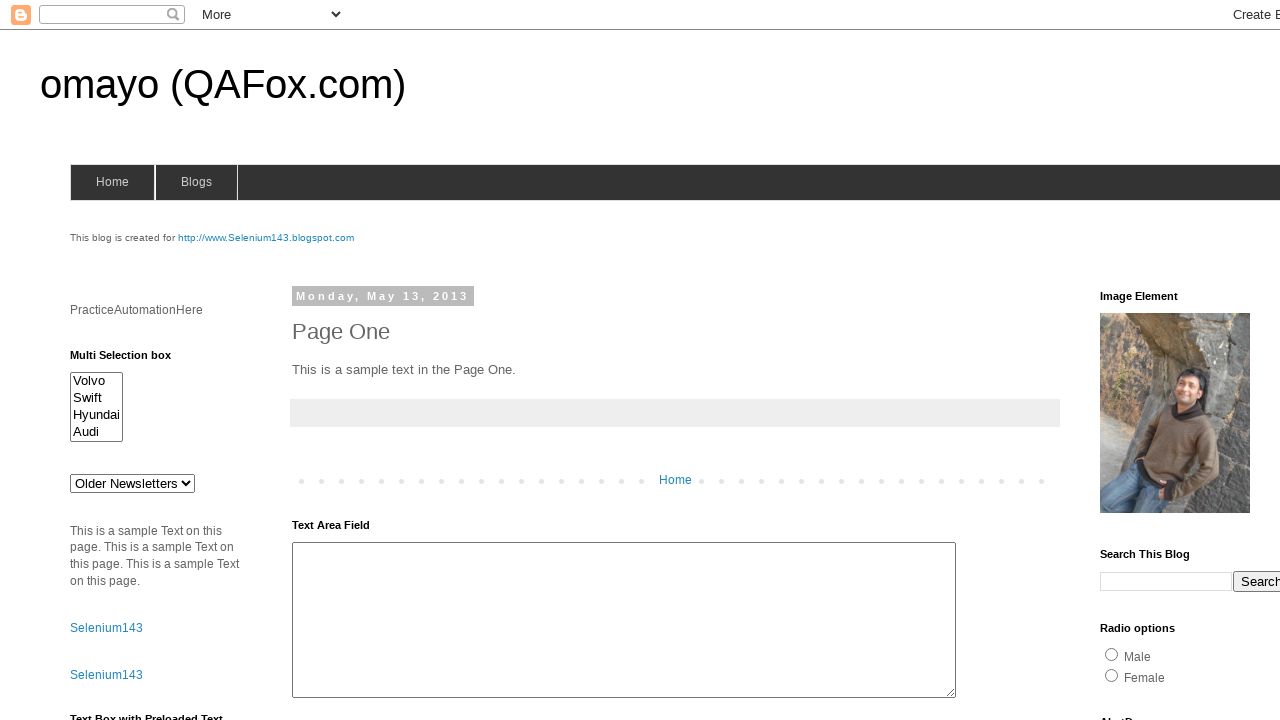

Selected 'volvox' option from multiselect dropdown on #multiselect1
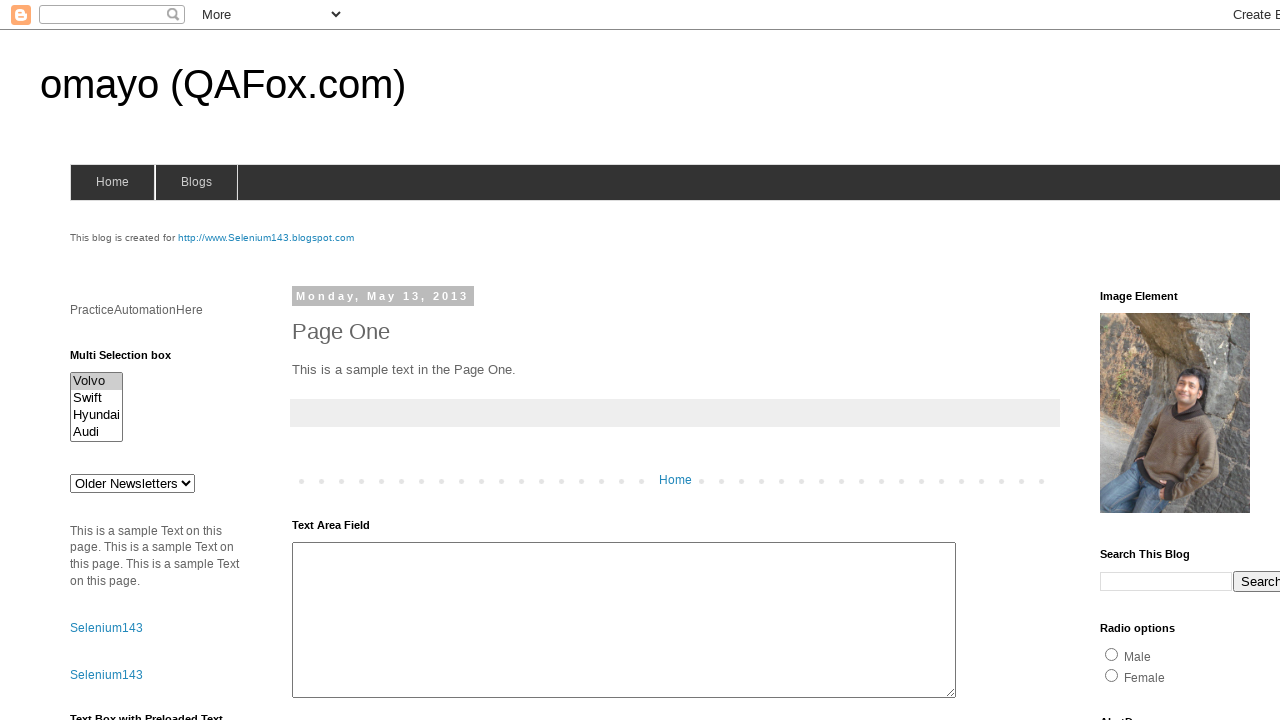

Selected 'swiftx' option from multiselect dropdown on #multiselect1
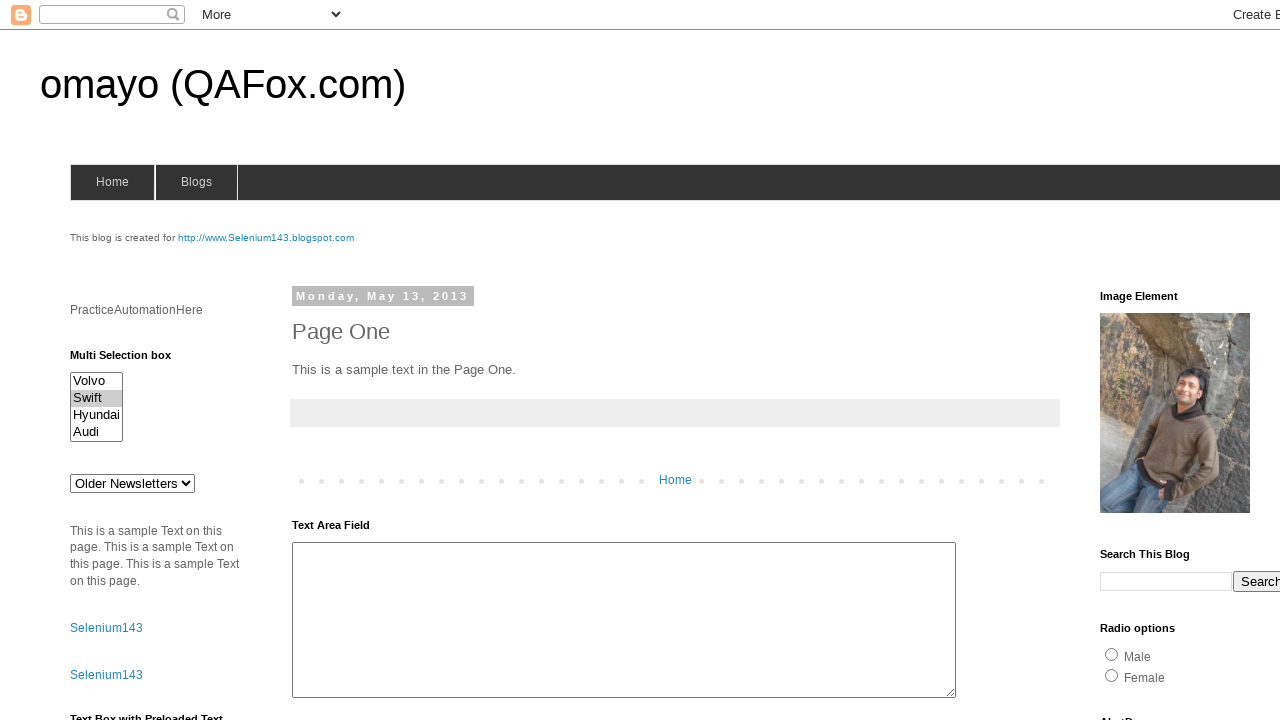

Selected 'Hyundaix' option from multiselect dropdown on #multiselect1
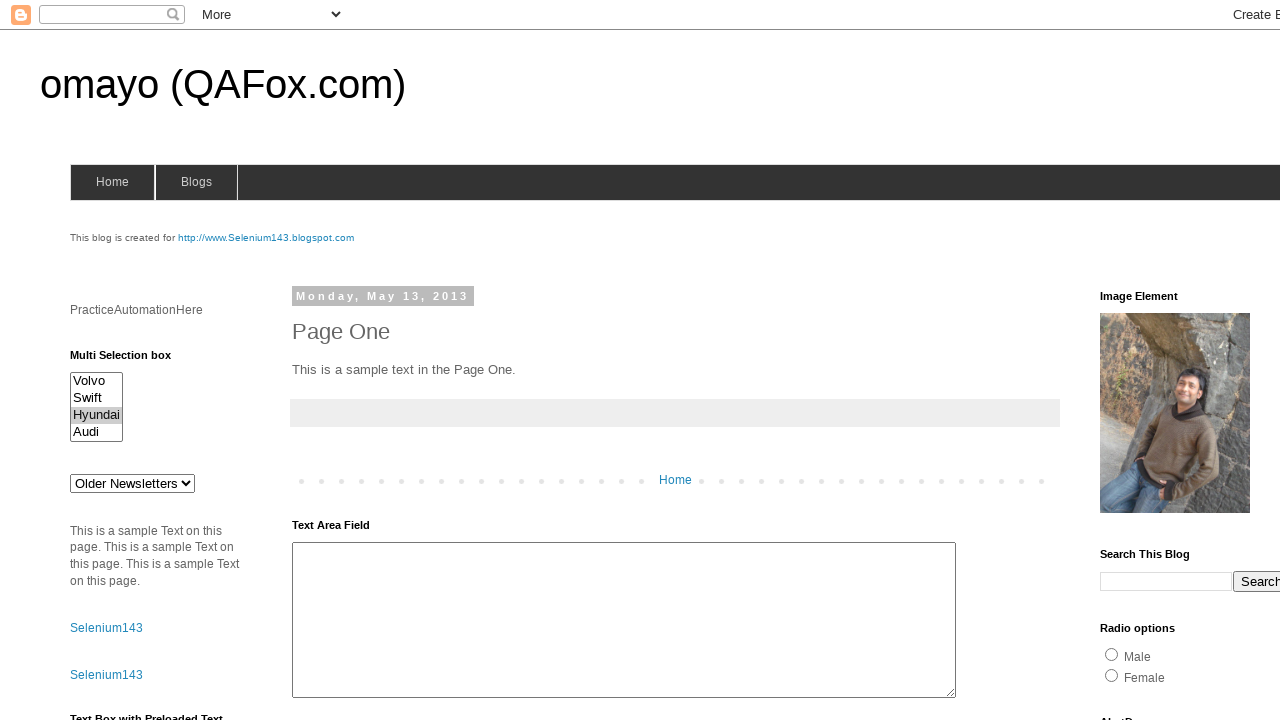

Selected 'audix' option from multiselect dropdown on #multiselect1
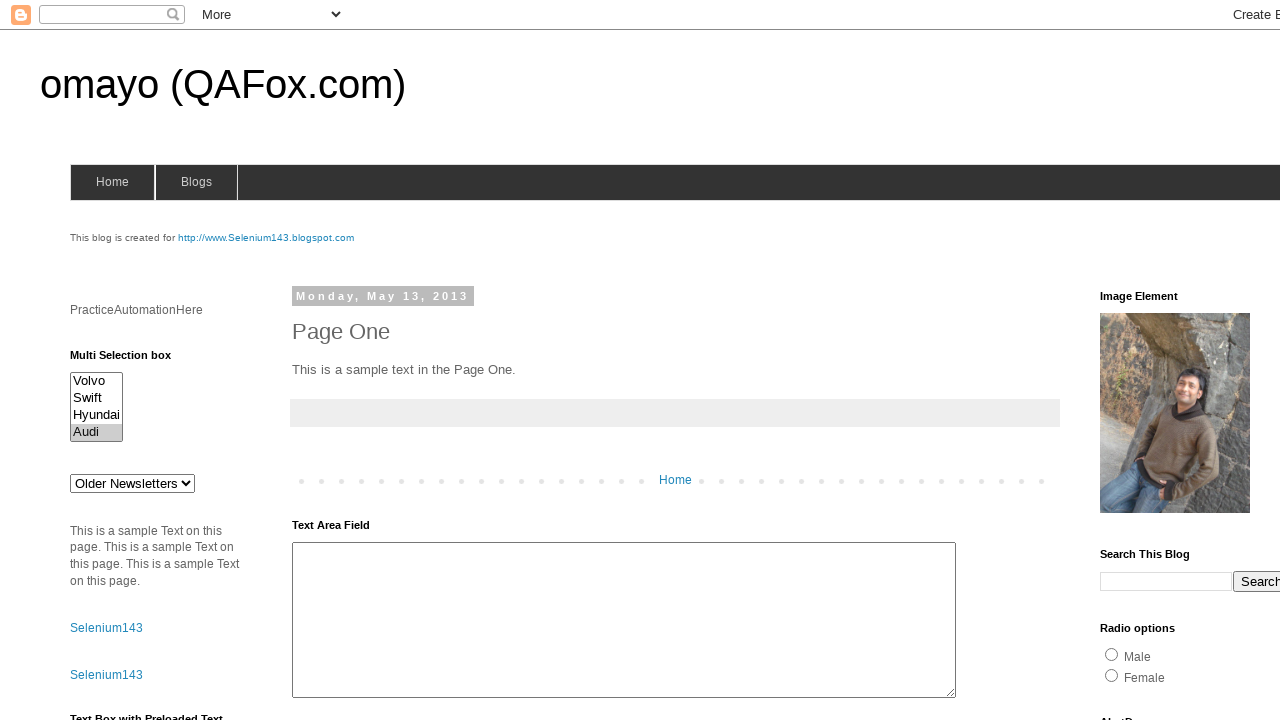

Selected multiple options 'Hyundaix' and 'audix' at once from multiselect dropdown on #multiselect1
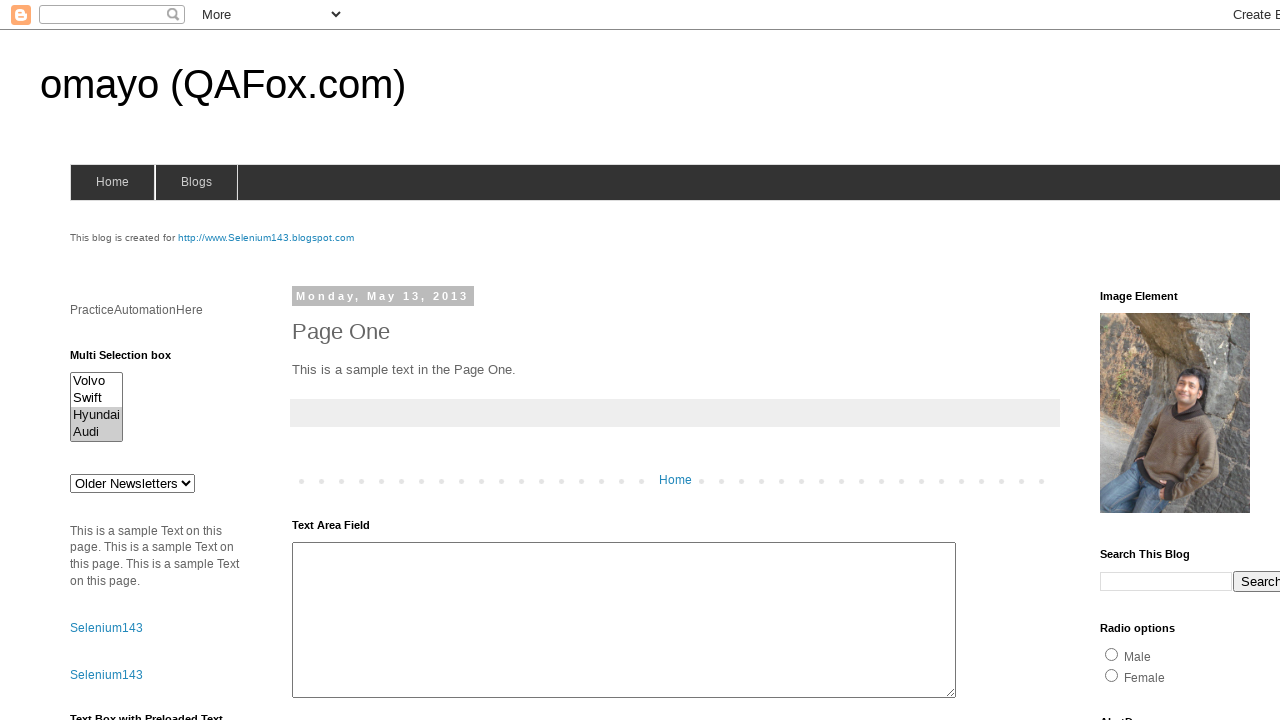

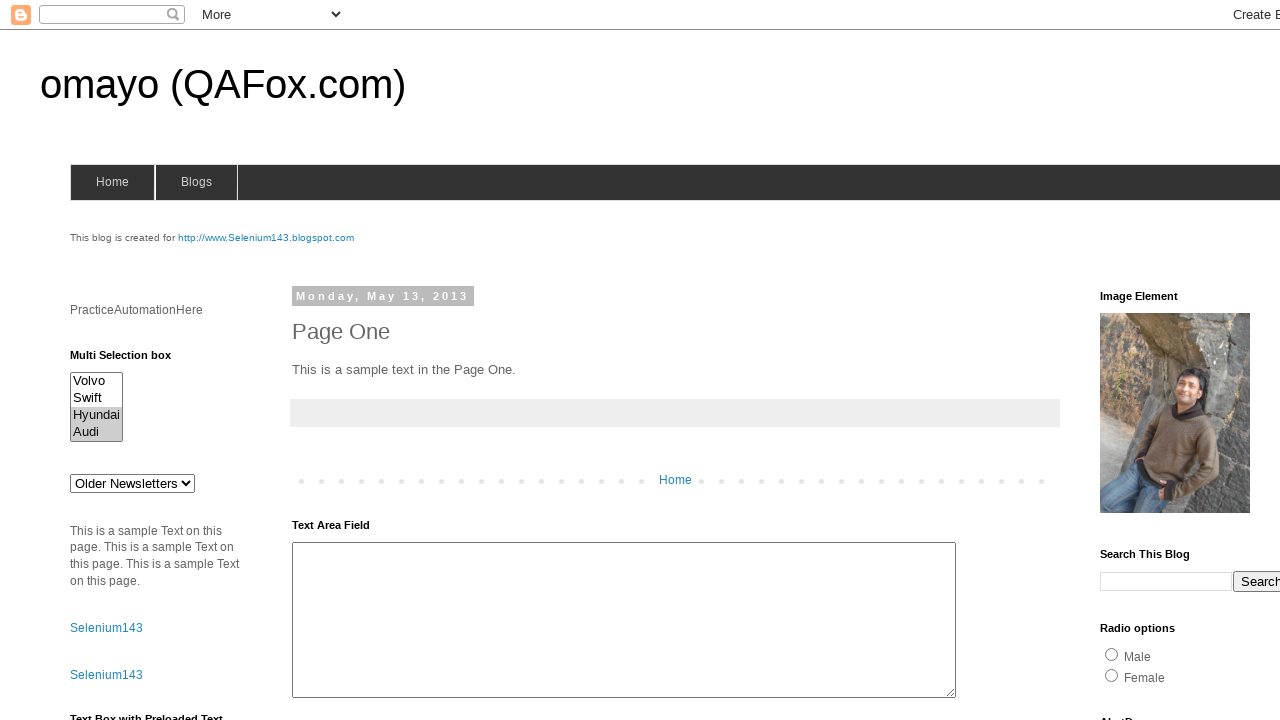